Navigates to a shadow DOM example page and accesses nested shadow DOM elements to retrieve text content

Starting URL: http://watir.com/examples/shadow_dom.html

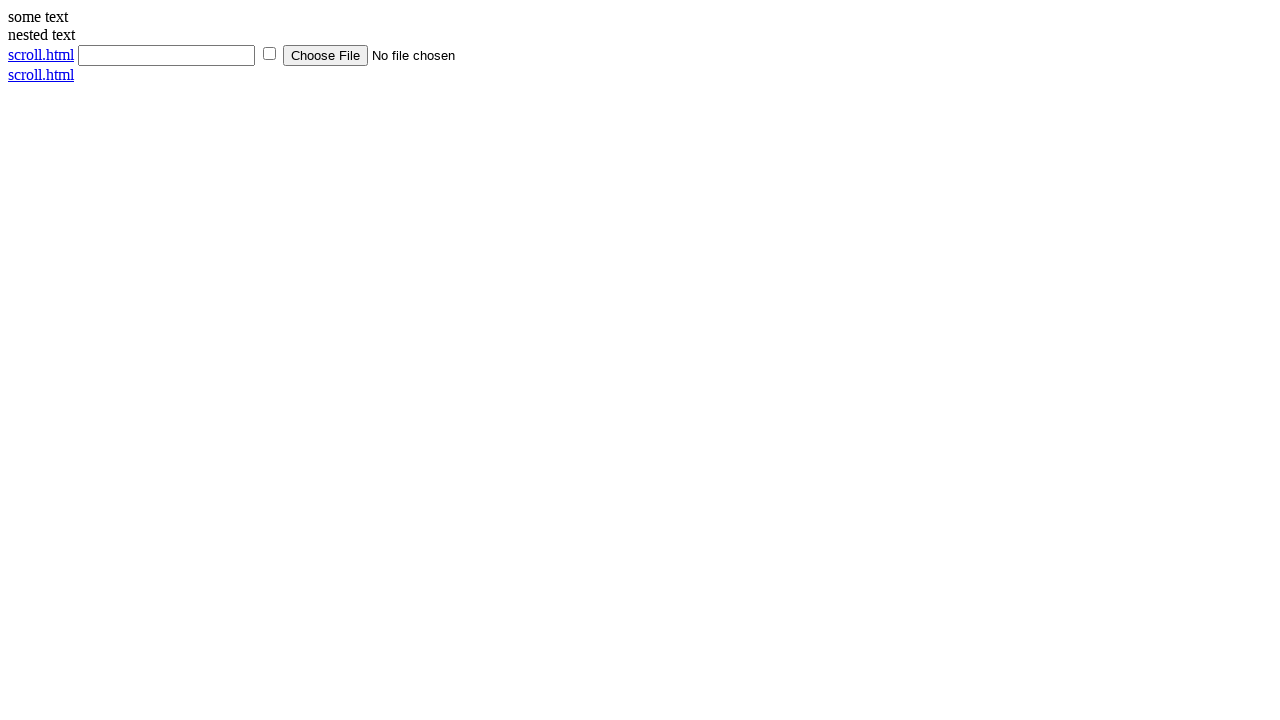

Navigated to shadow DOM example page
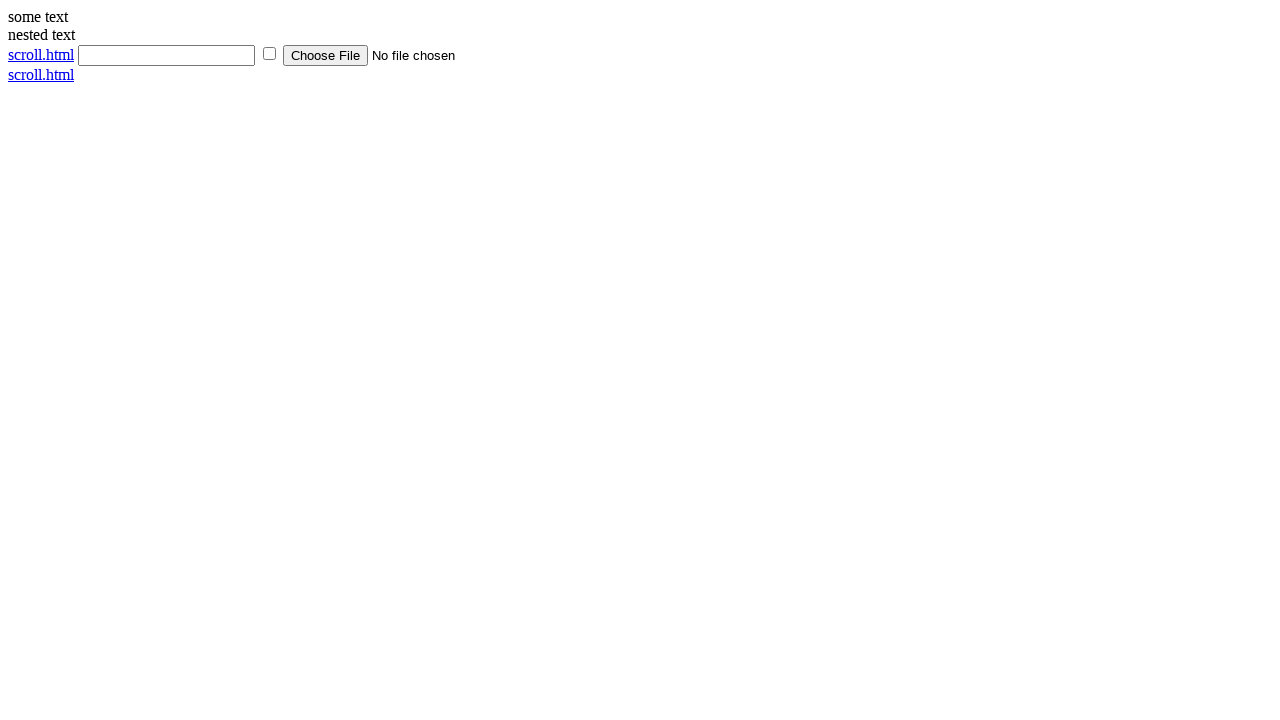

Located first level shadow host element
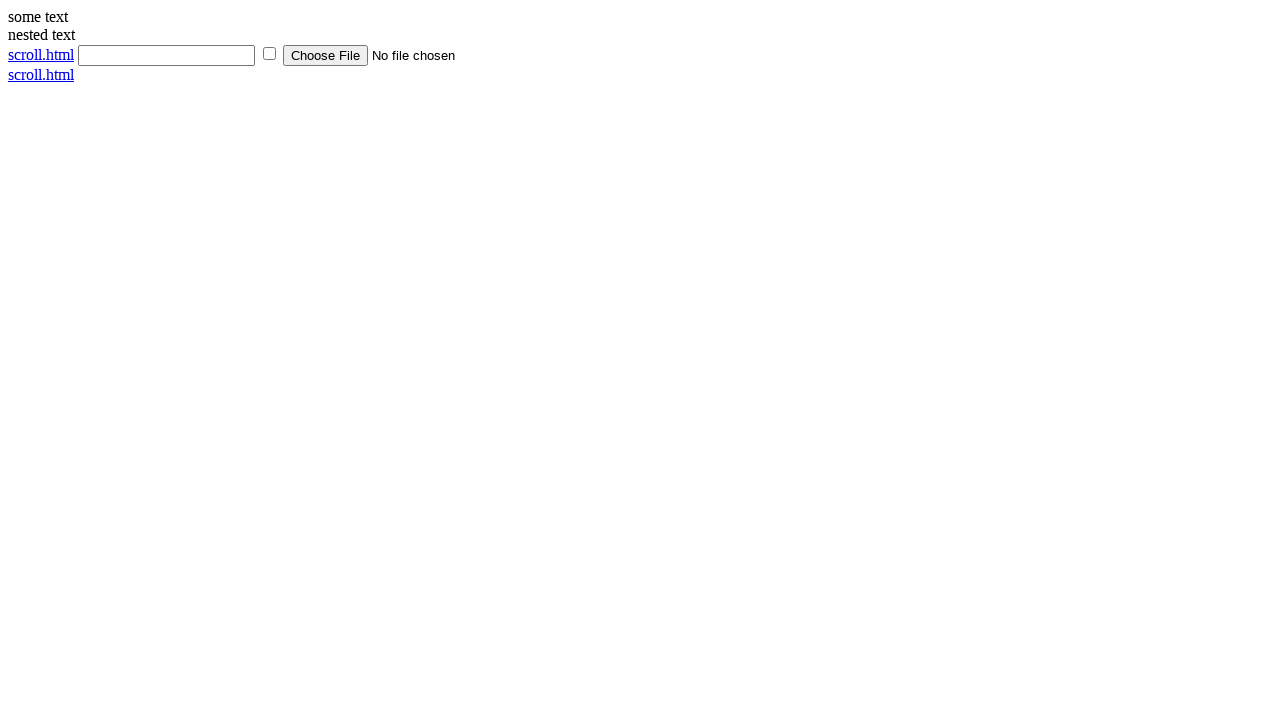

Accessed first shadow root
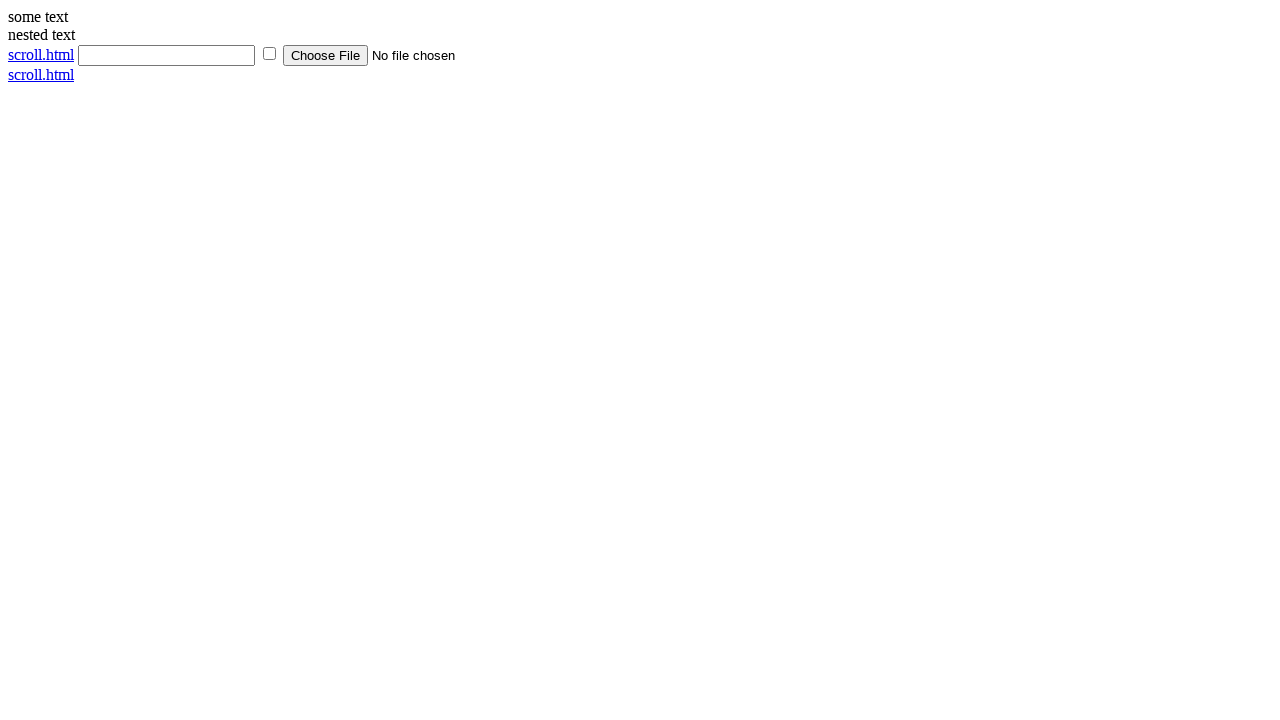

Located nested shadow host element in first shadow root
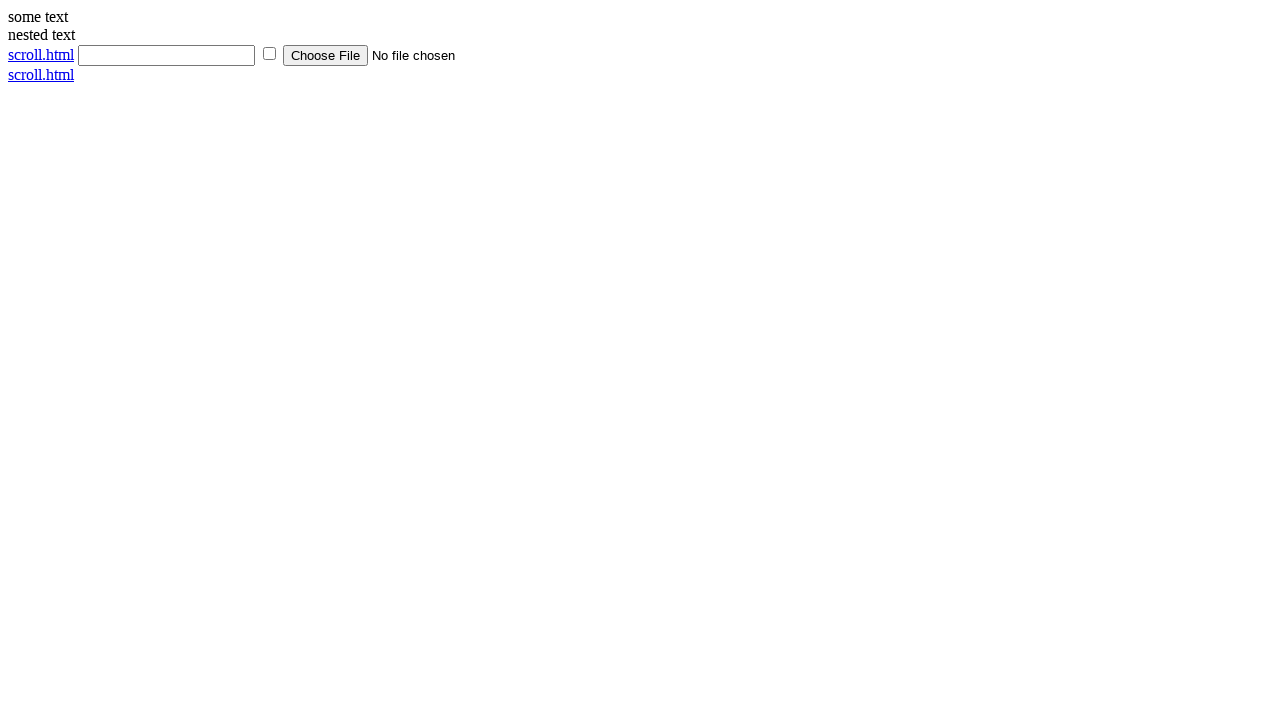

Accessed second shadow root
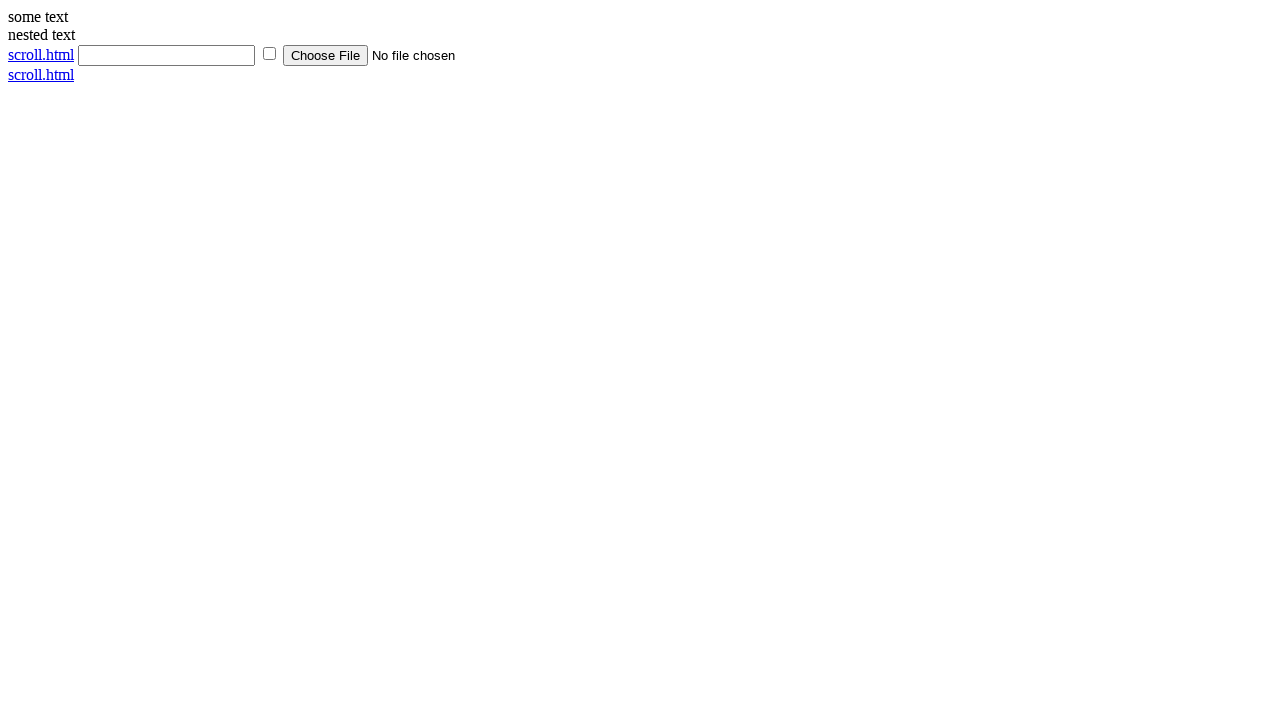

Located shadow content element in second shadow root
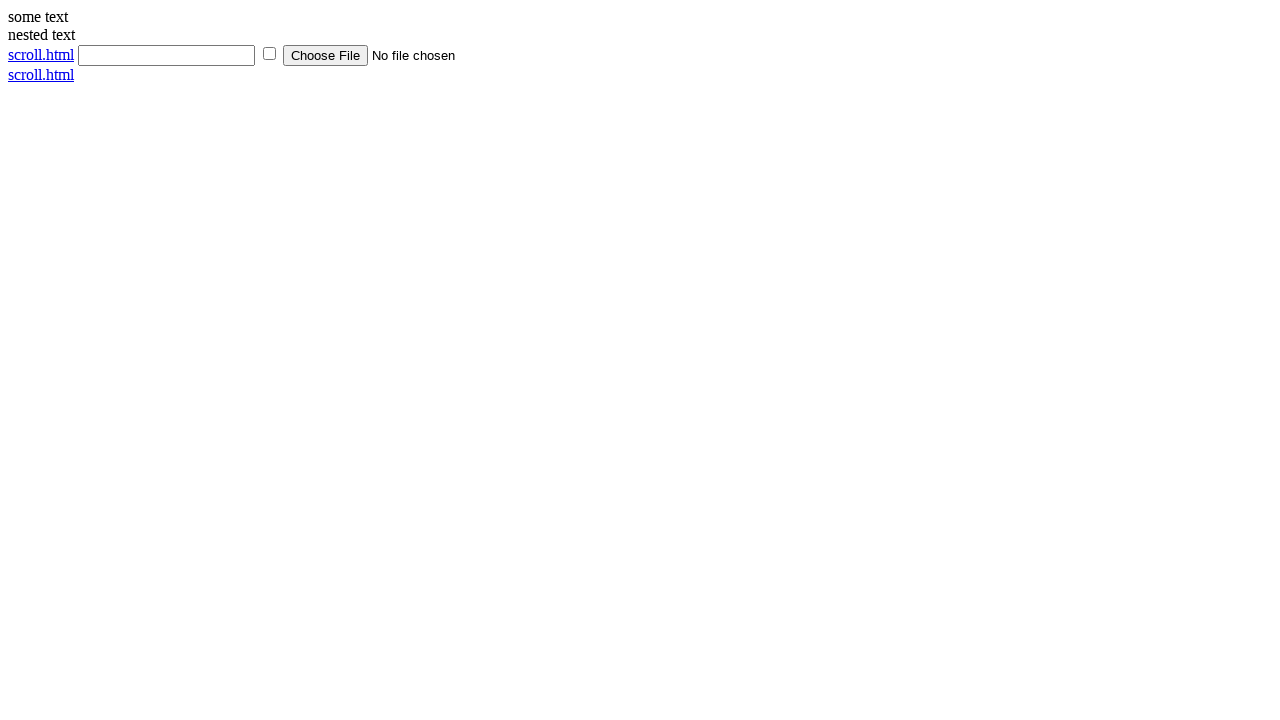

Retrieved text content from nested shadow DOM element
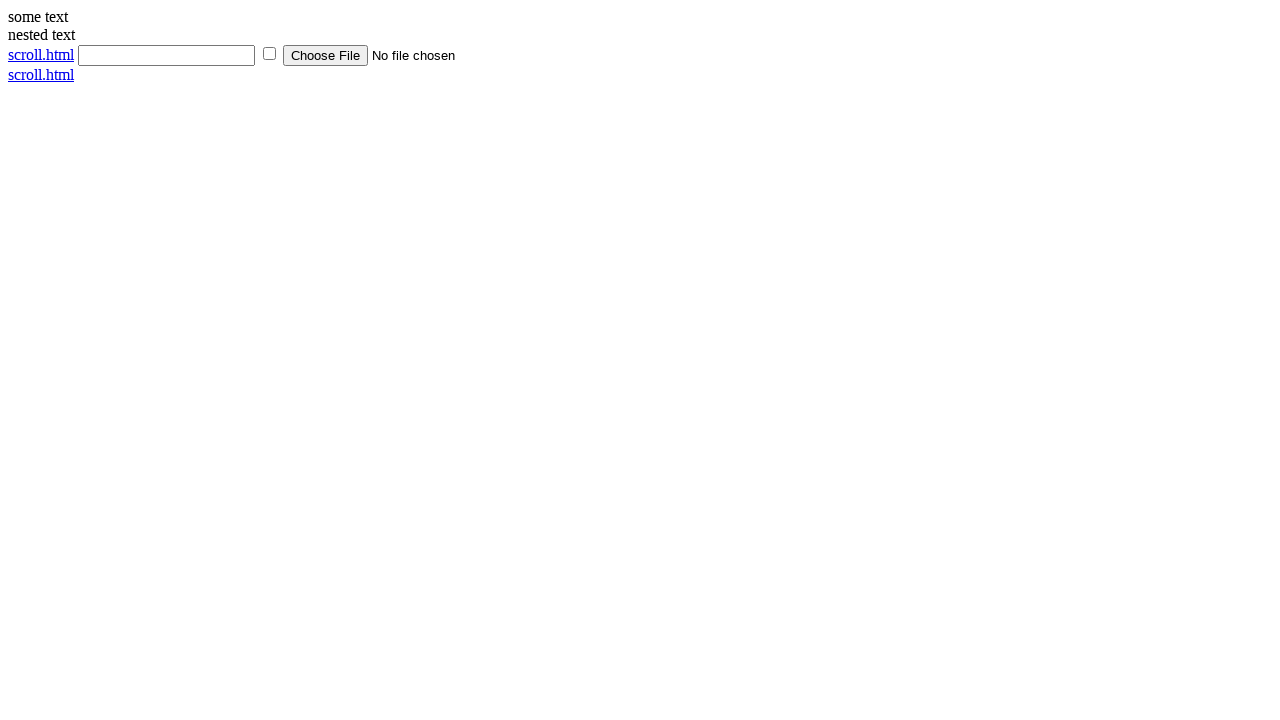

Printed text content: nested text
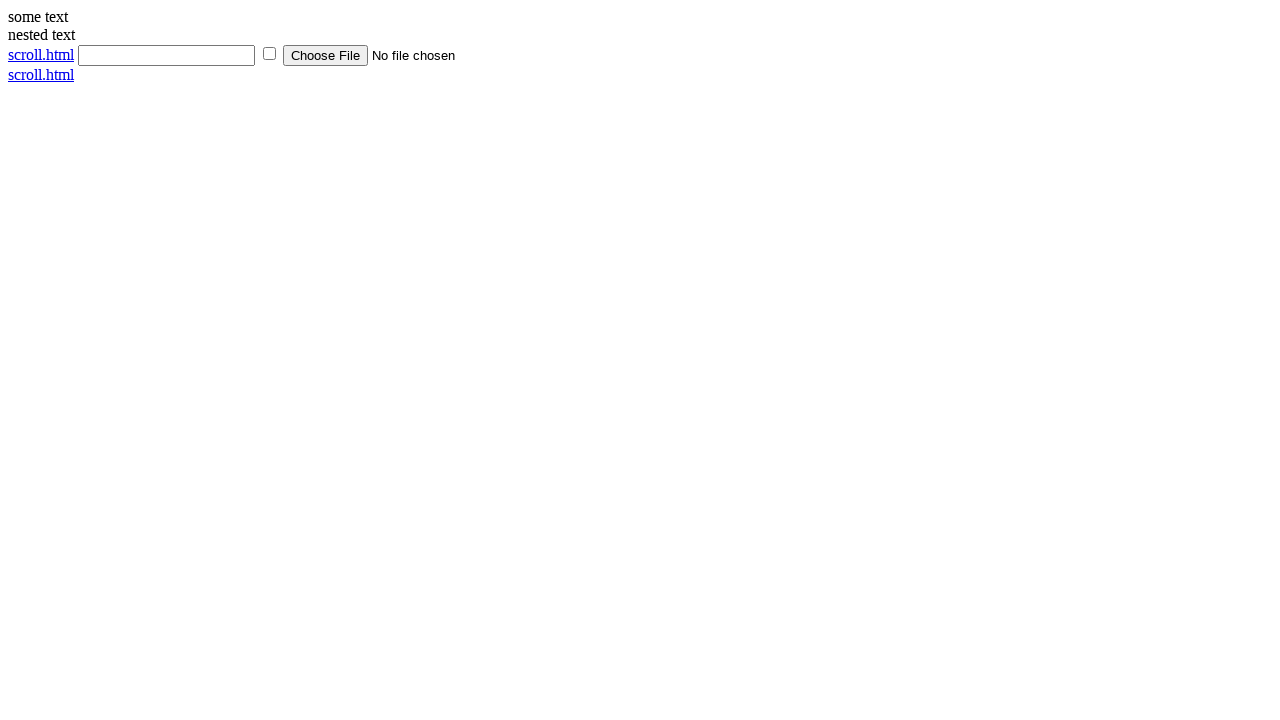

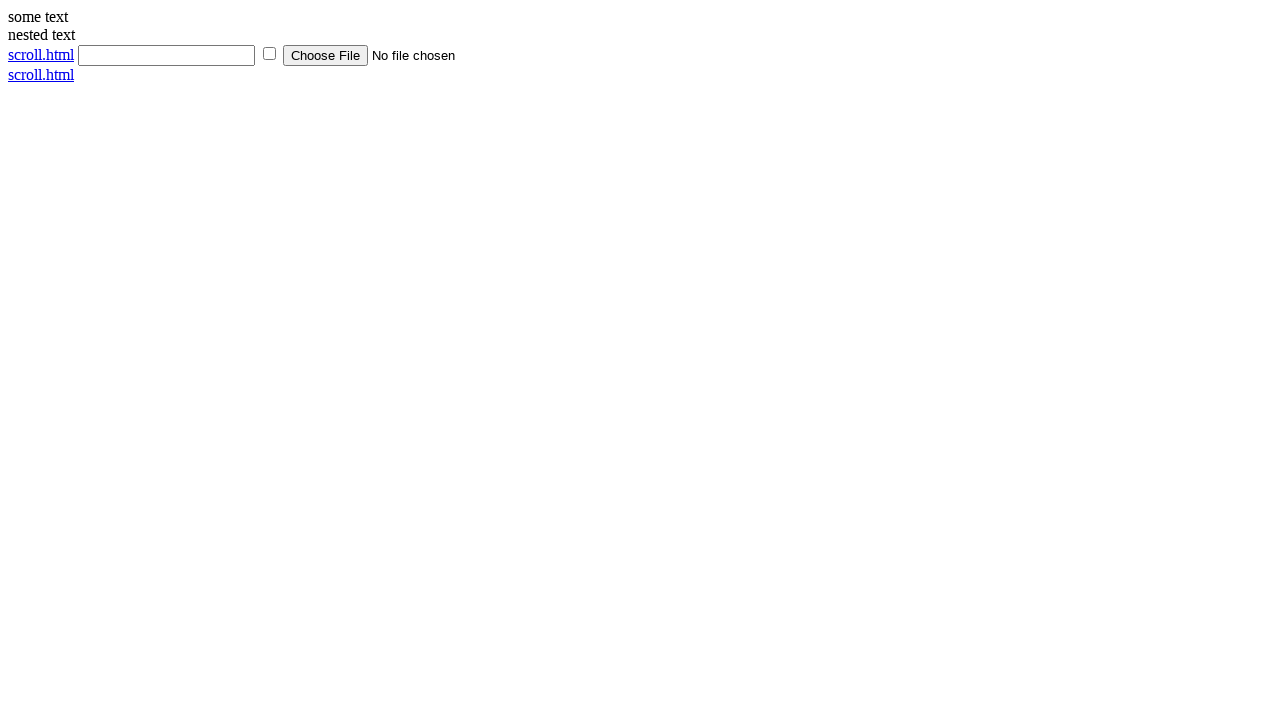